Tests dynamic radio button selection by finding all radio buttons in a group, iterating through them, and clicking the one with the value "Cheese".

Starting URL: http://www.echoecho.com/htmlforms10.htm

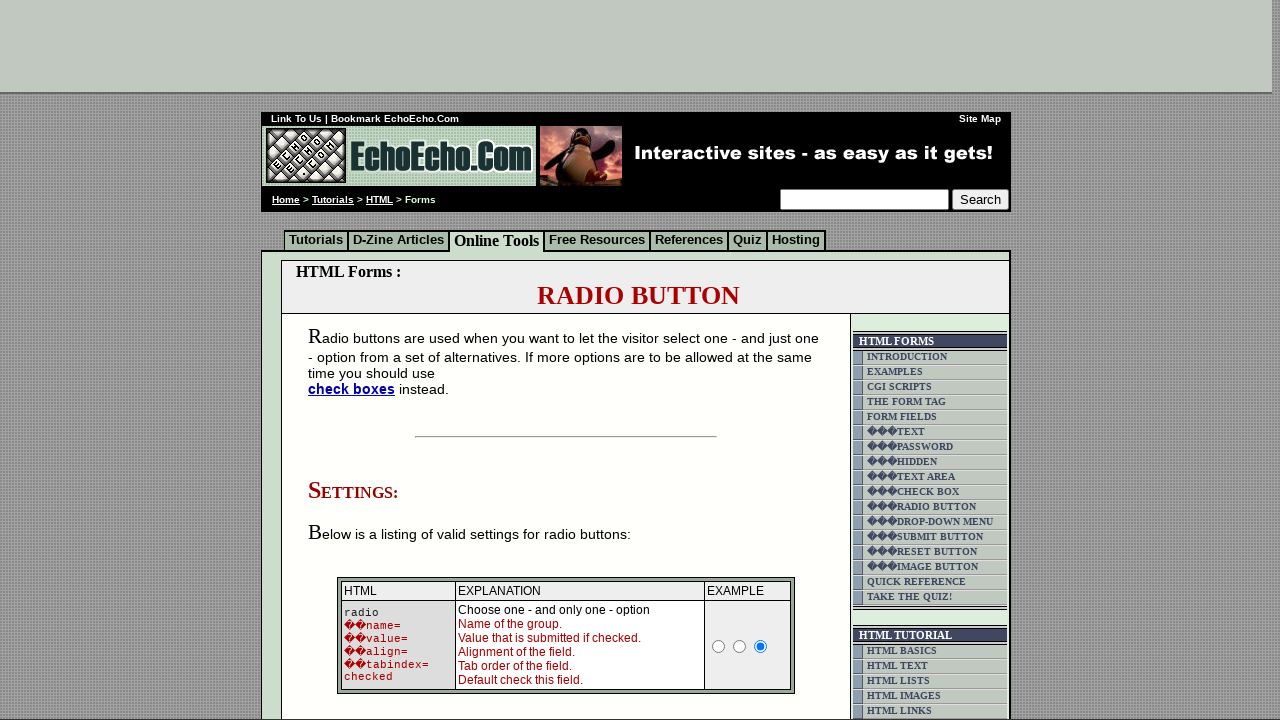

Located all radio buttons in group1
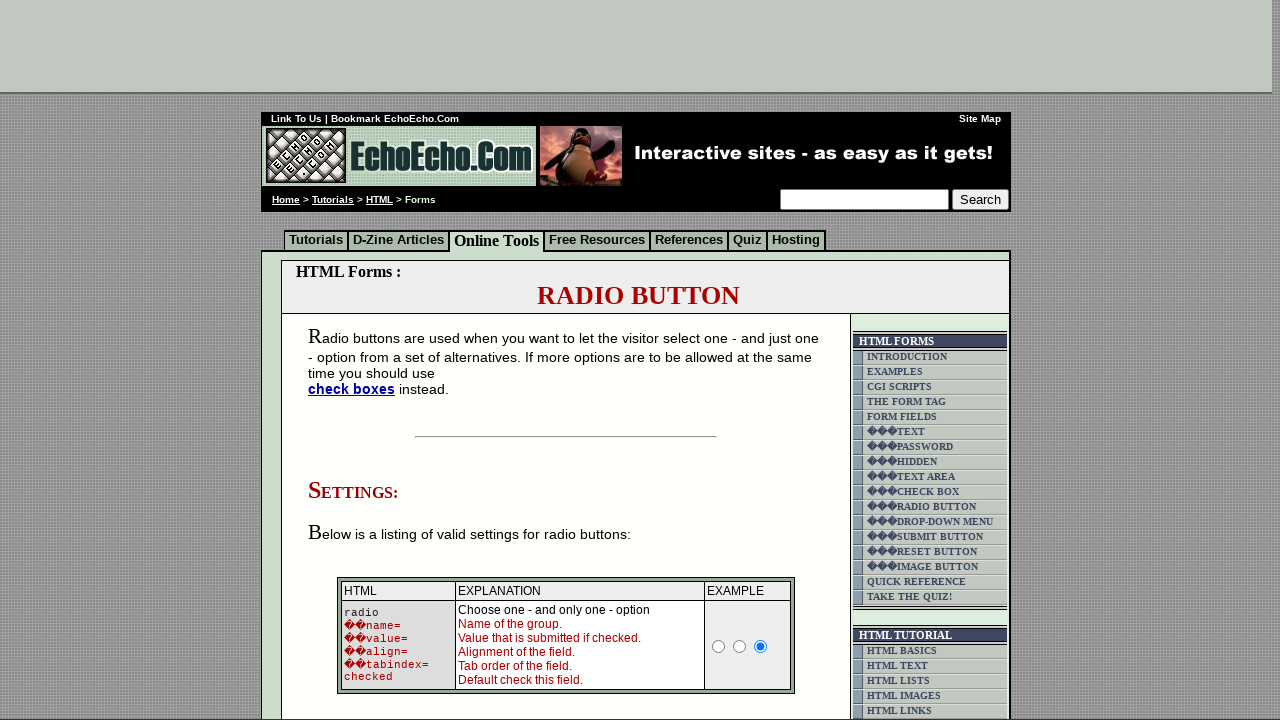

Found 3 radio buttons in the group
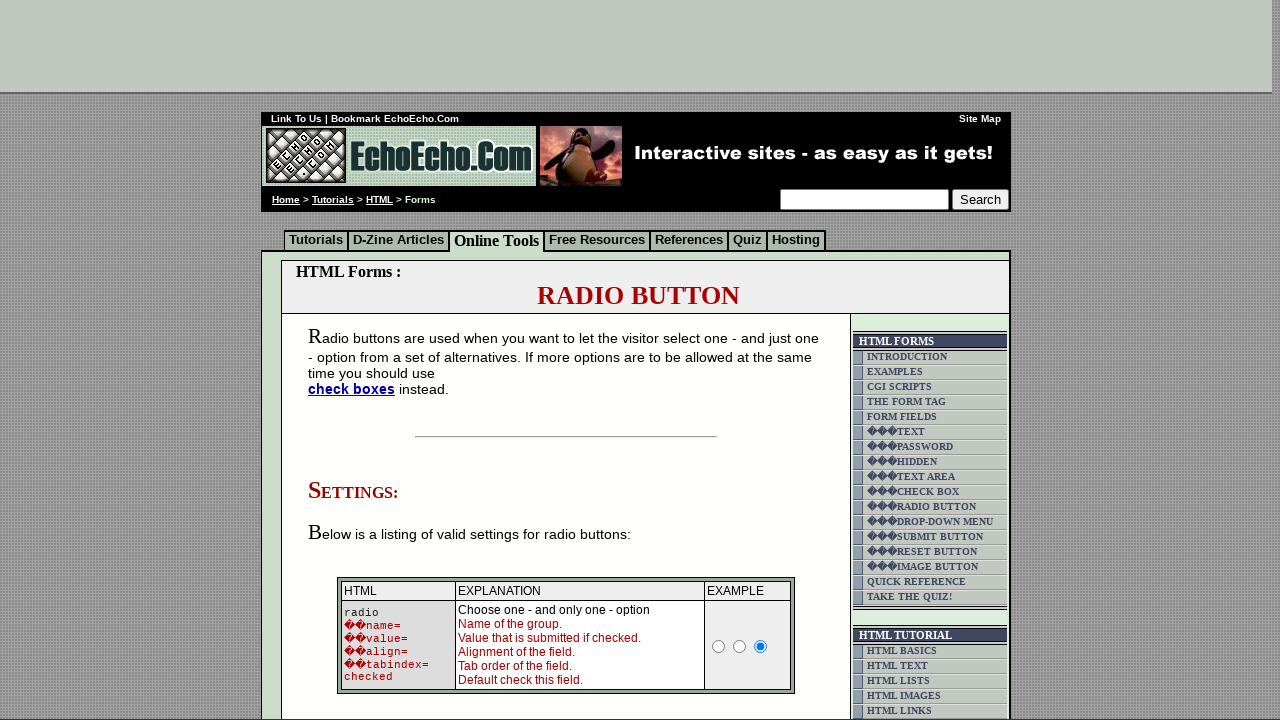

Retrieved value attribute from radio button 0: 'Milk'
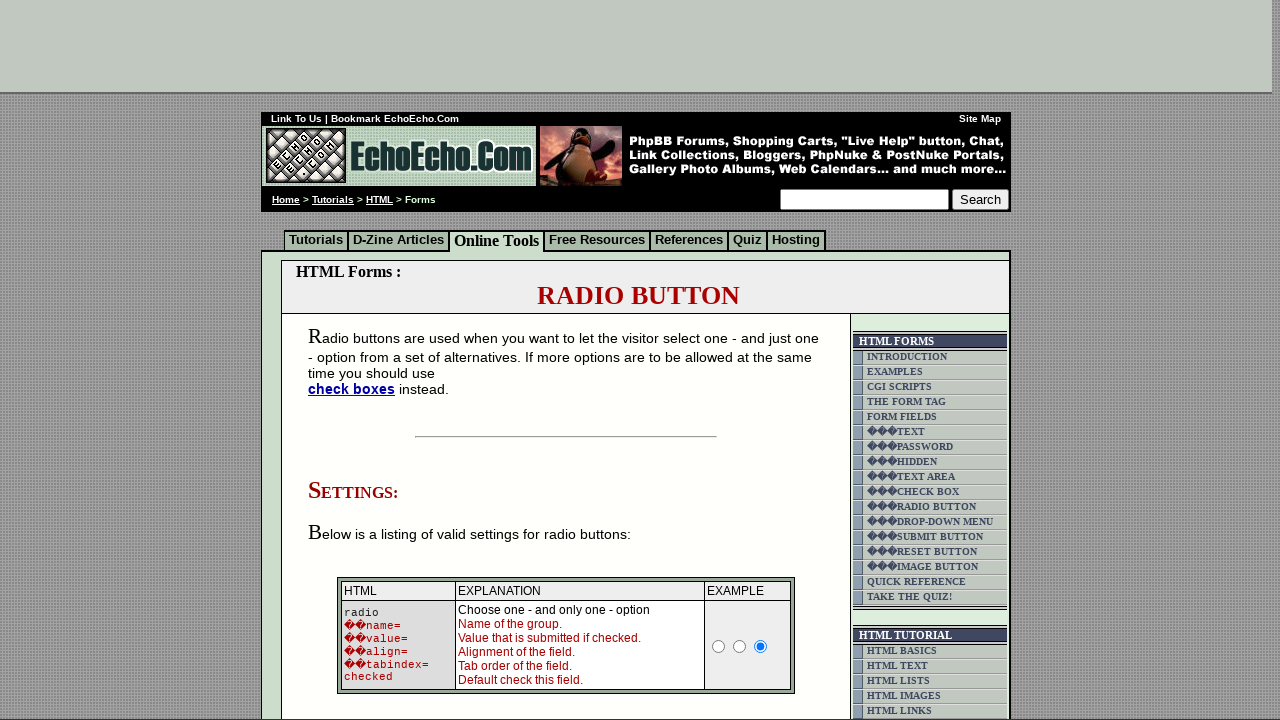

Retrieved value attribute from radio button 1: 'Butter'
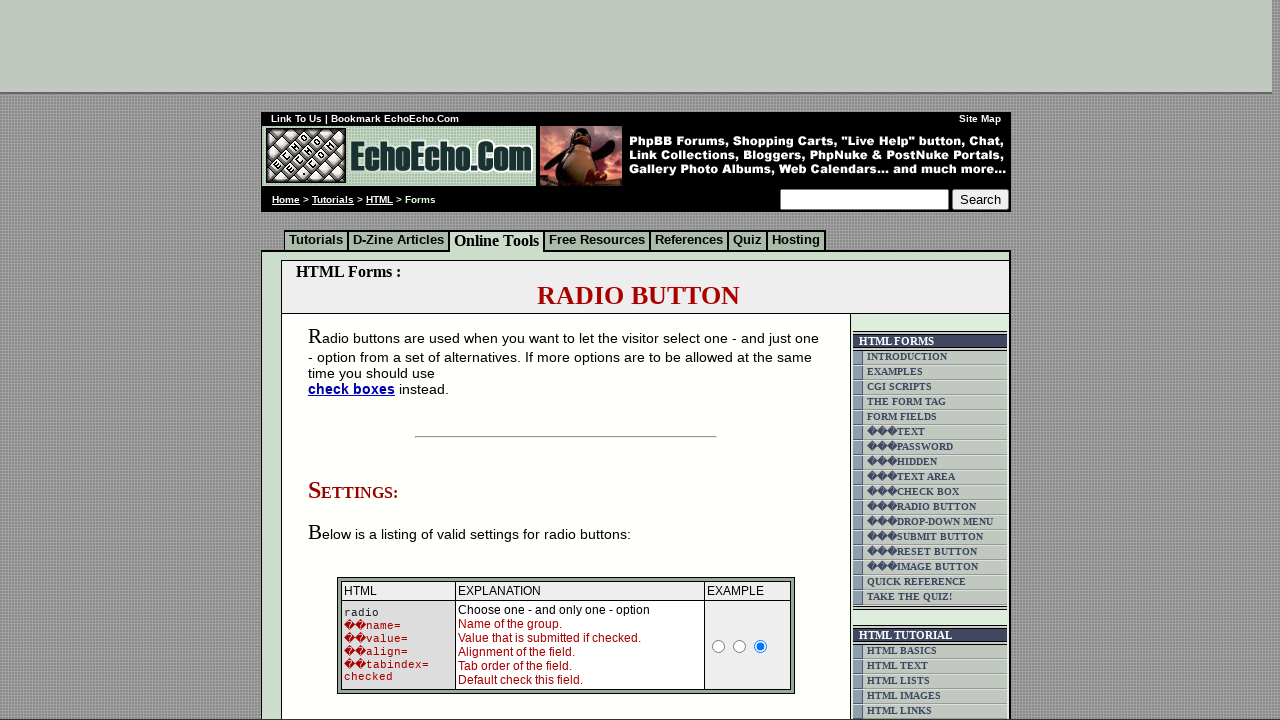

Retrieved value attribute from radio button 2: 'Cheese'
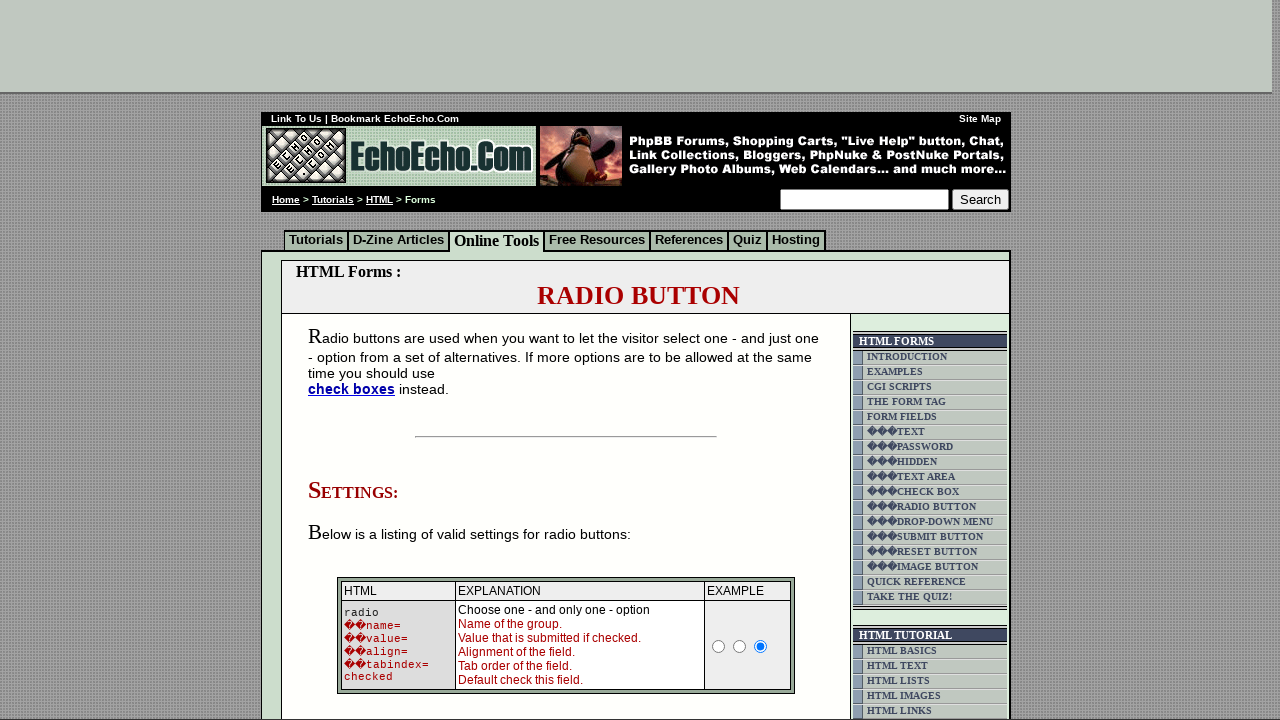

Clicked radio button with value 'Cheese' at (356, 360) on xpath=//input[@name='group1'] >> nth=2
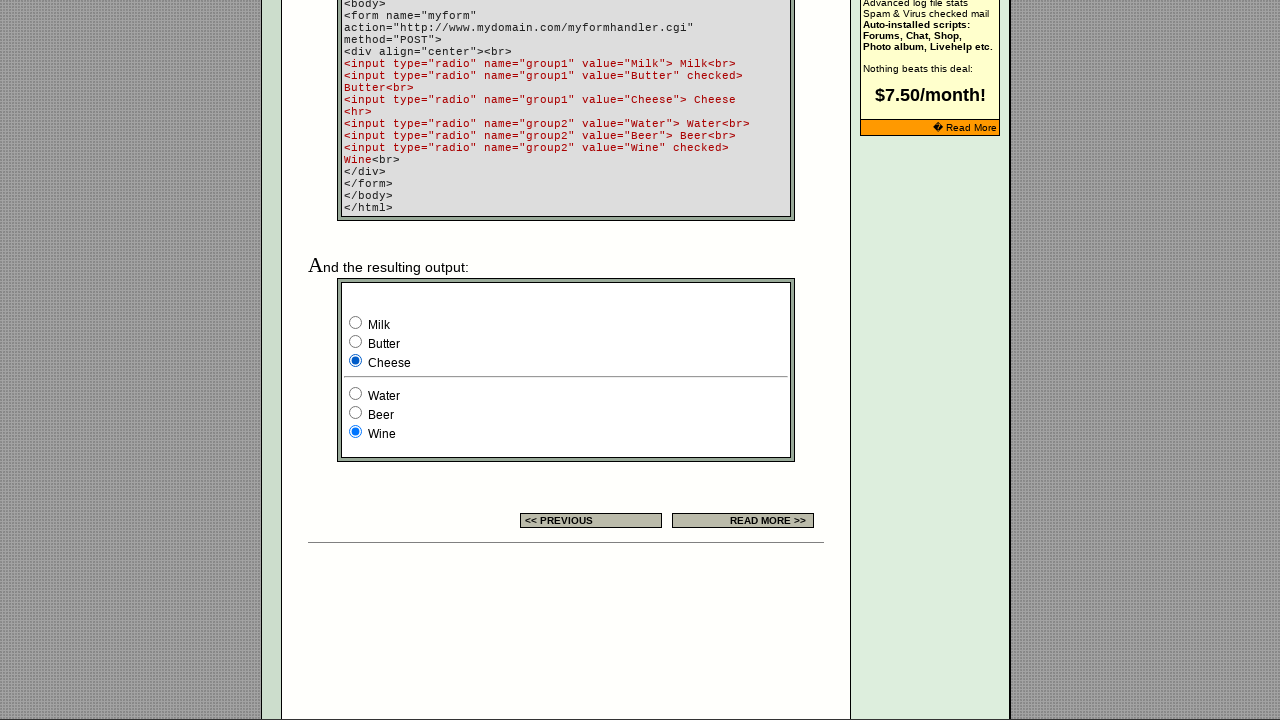

Waited 1000ms to verify radio button selection
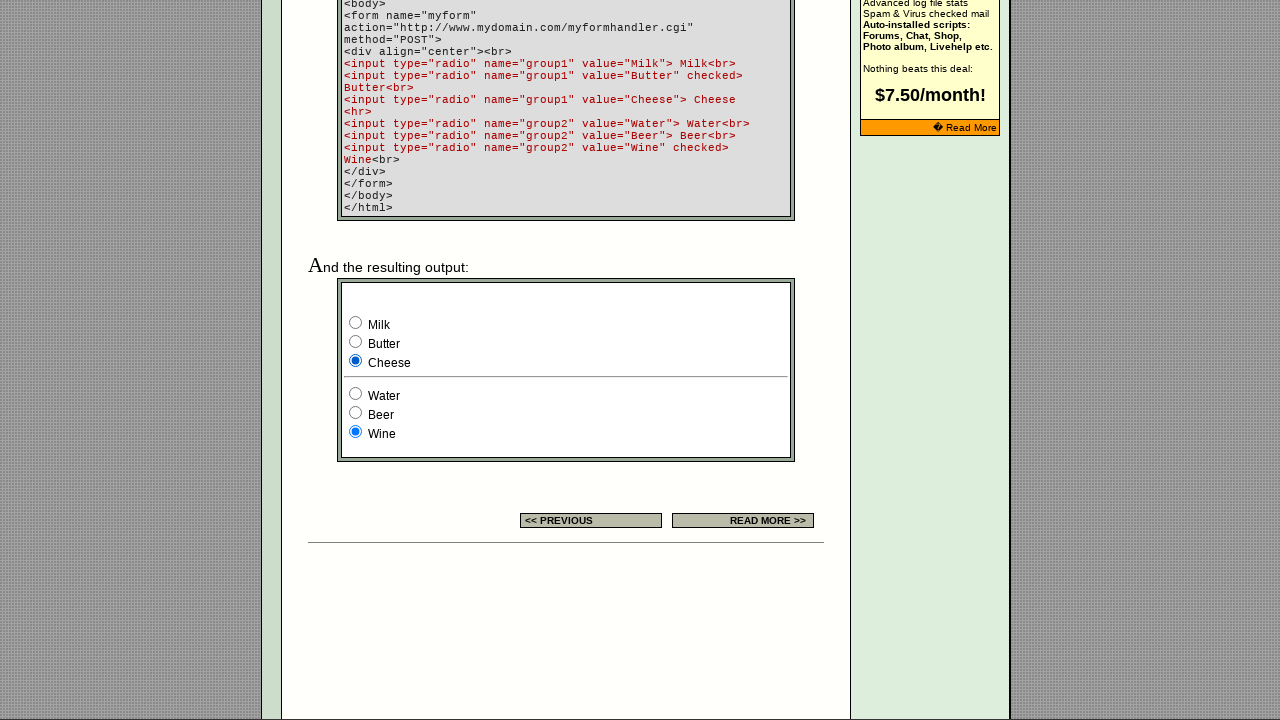

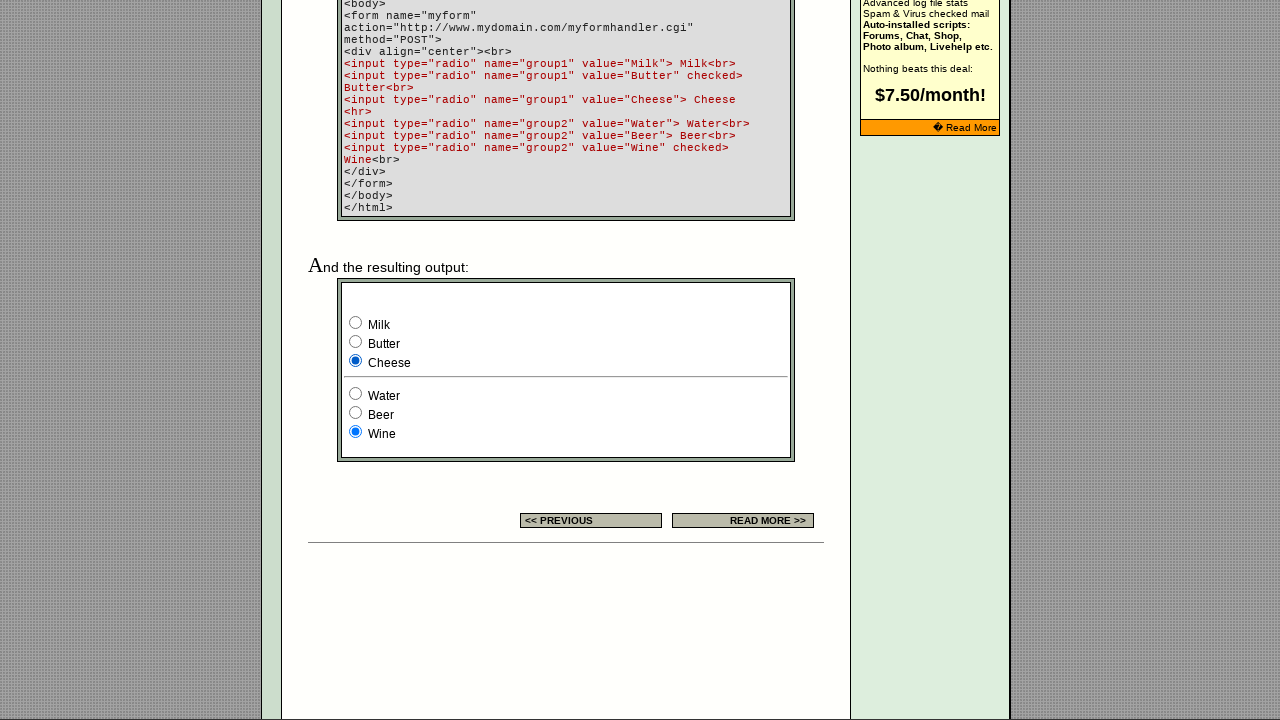